Tests checkbox functionality by checking and unchecking Cricket, Movies, and Hockey checkboxes multiple times to verify toggle behavior

Starting URL: https://demo.automationtesting.in/Register.html

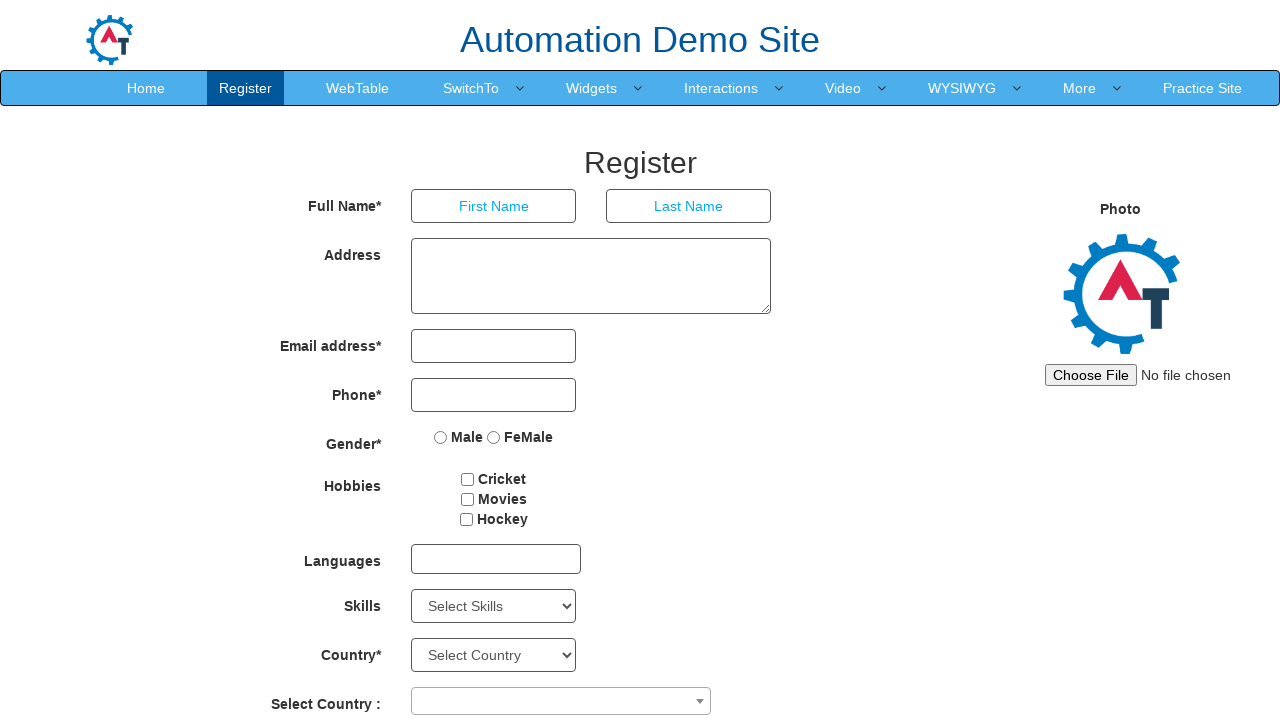

Checked Cricket checkbox at (468, 479) on #checkbox1
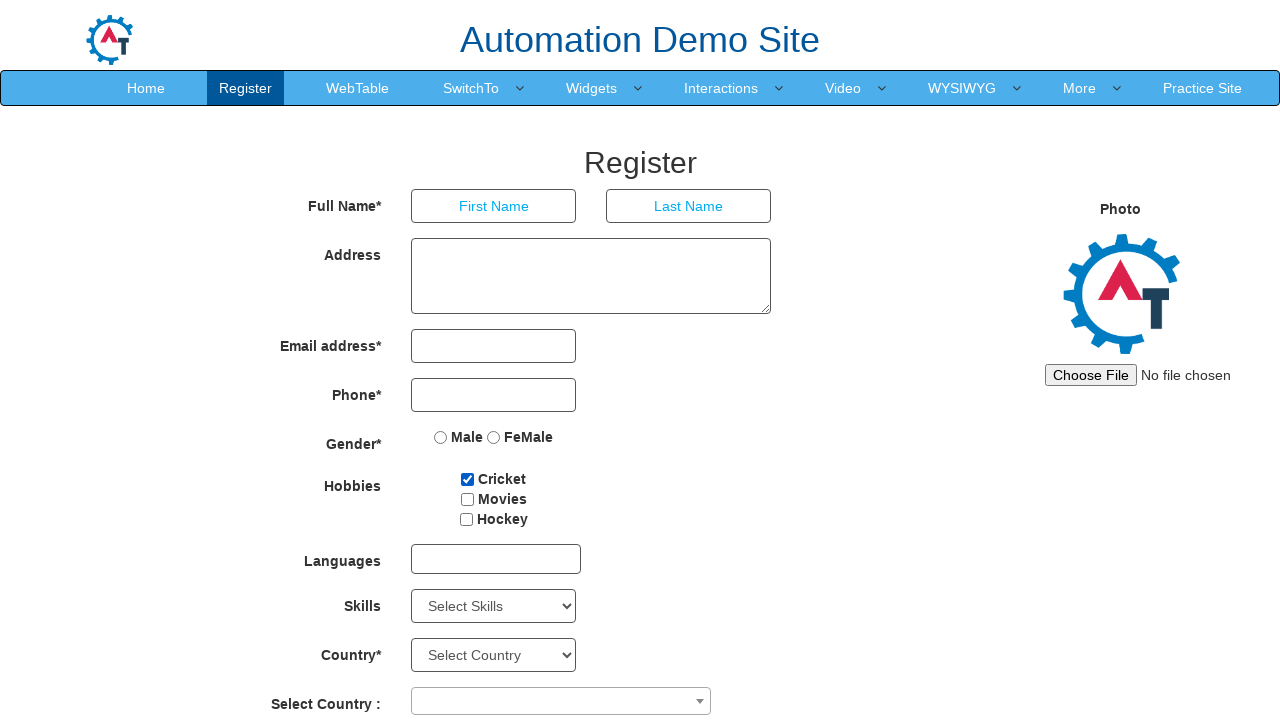

Unchecked Cricket checkbox at (468, 479) on #checkbox1
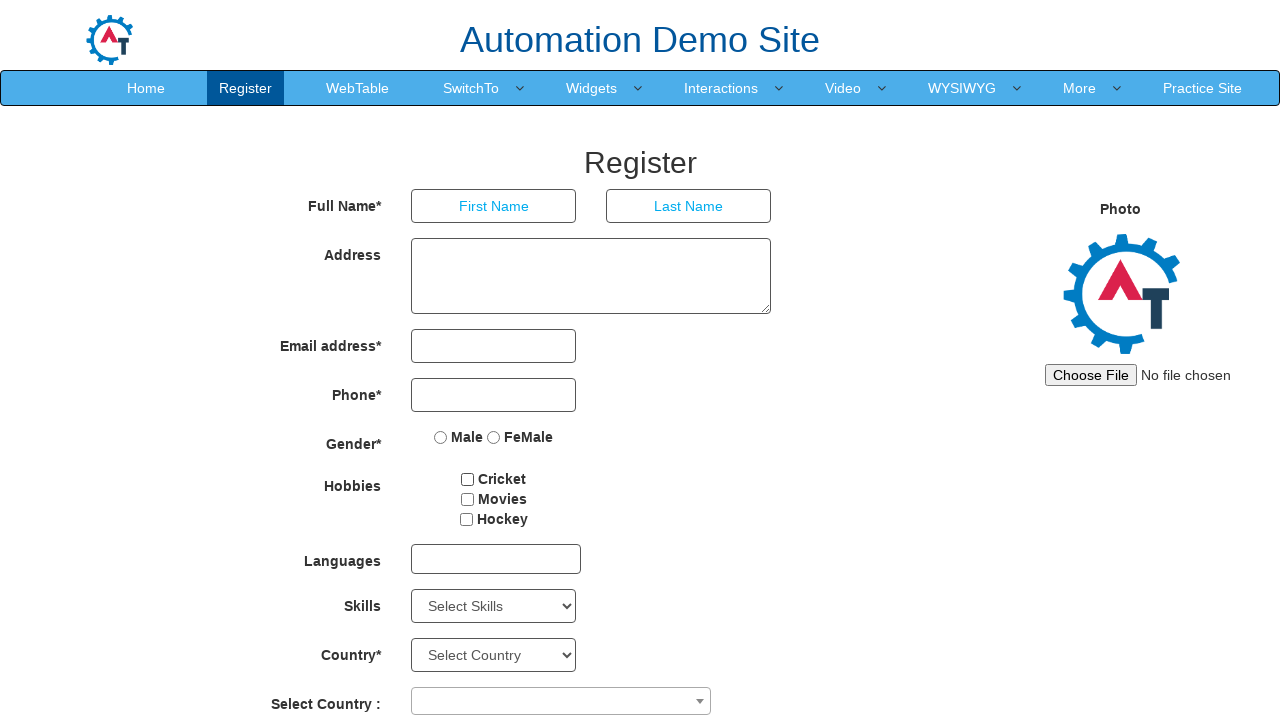

Checked Cricket checkbox again at (468, 479) on #checkbox1
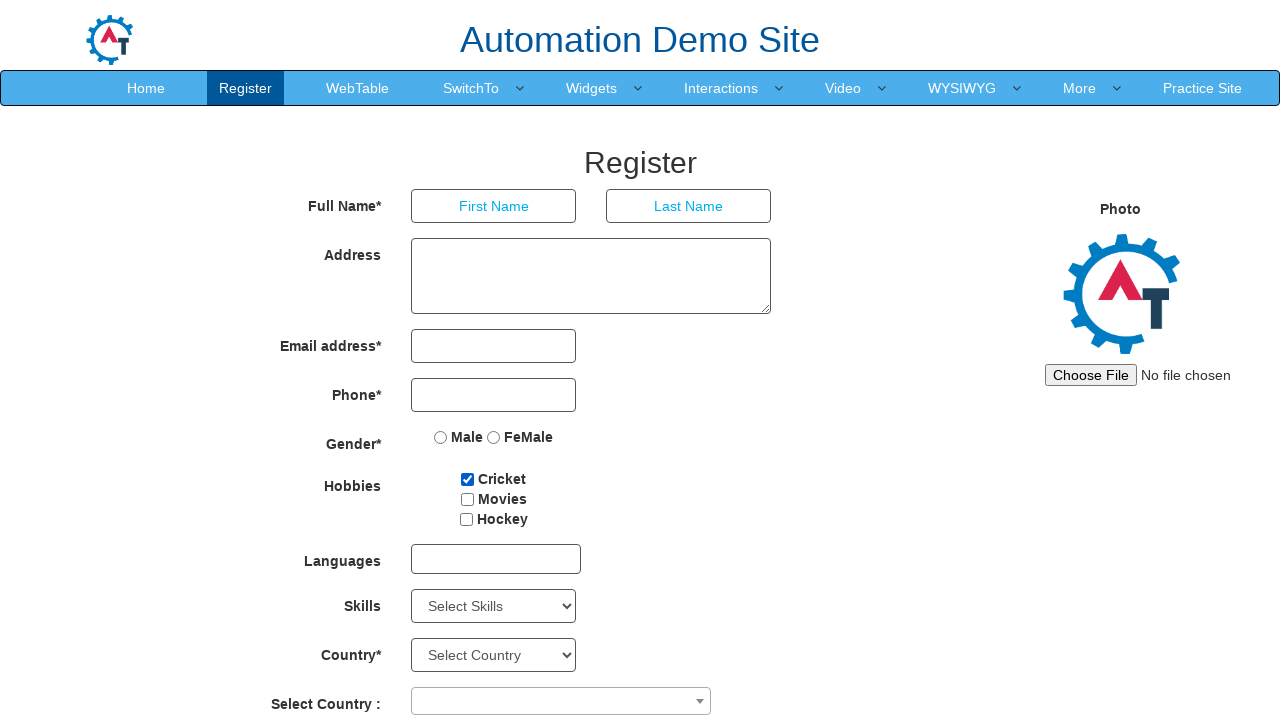

Checked Movies checkbox at (467, 499) on #checkbox2
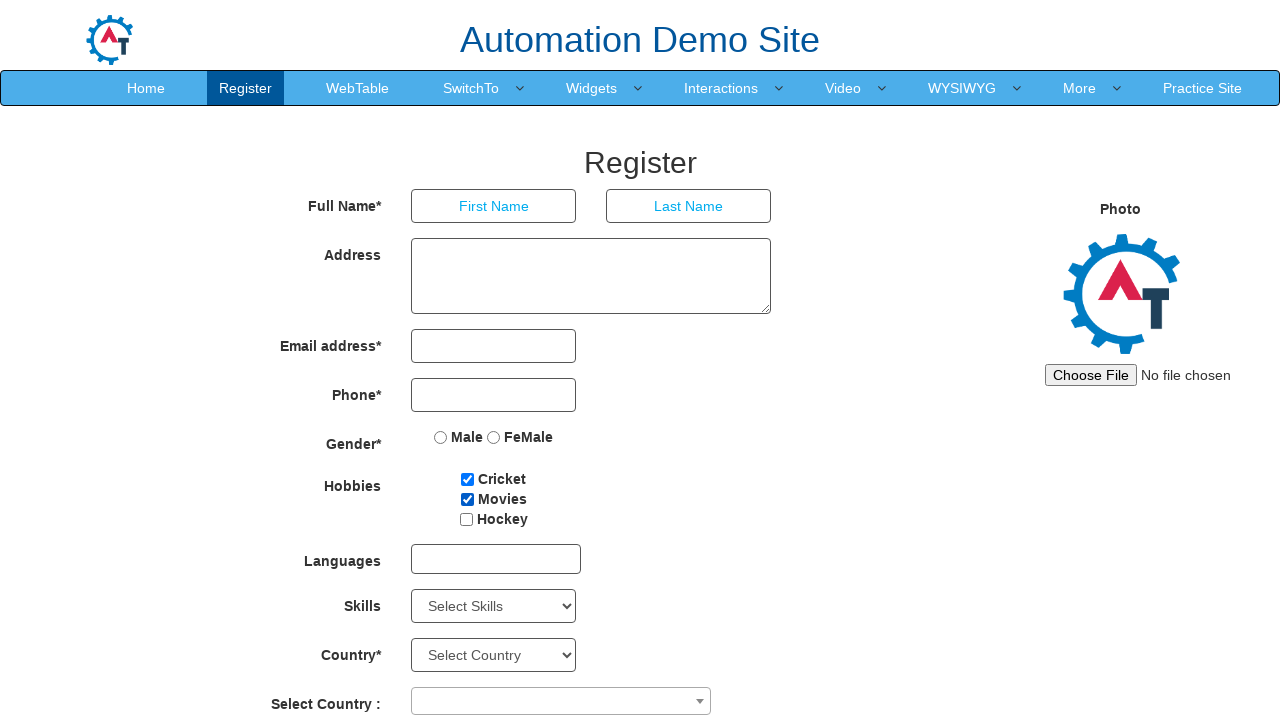

Unchecked Movies checkbox at (467, 499) on #checkbox2
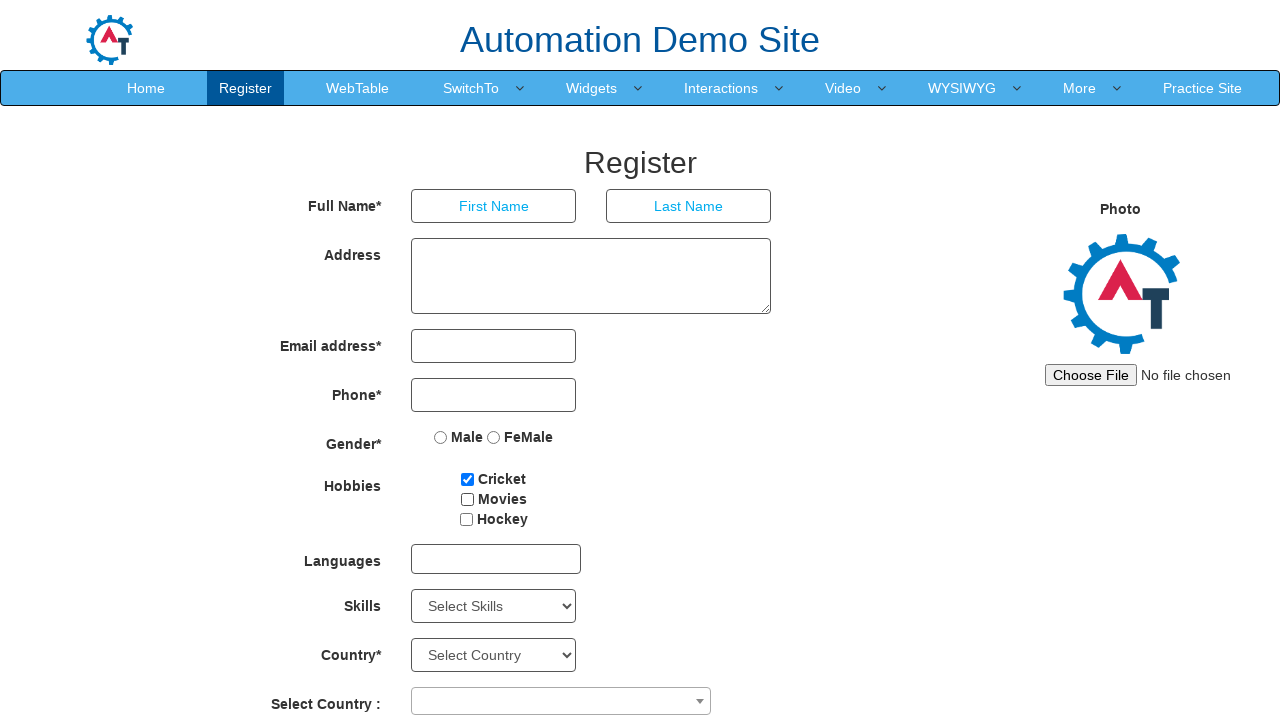

Checked Movies checkbox again at (467, 499) on #checkbox2
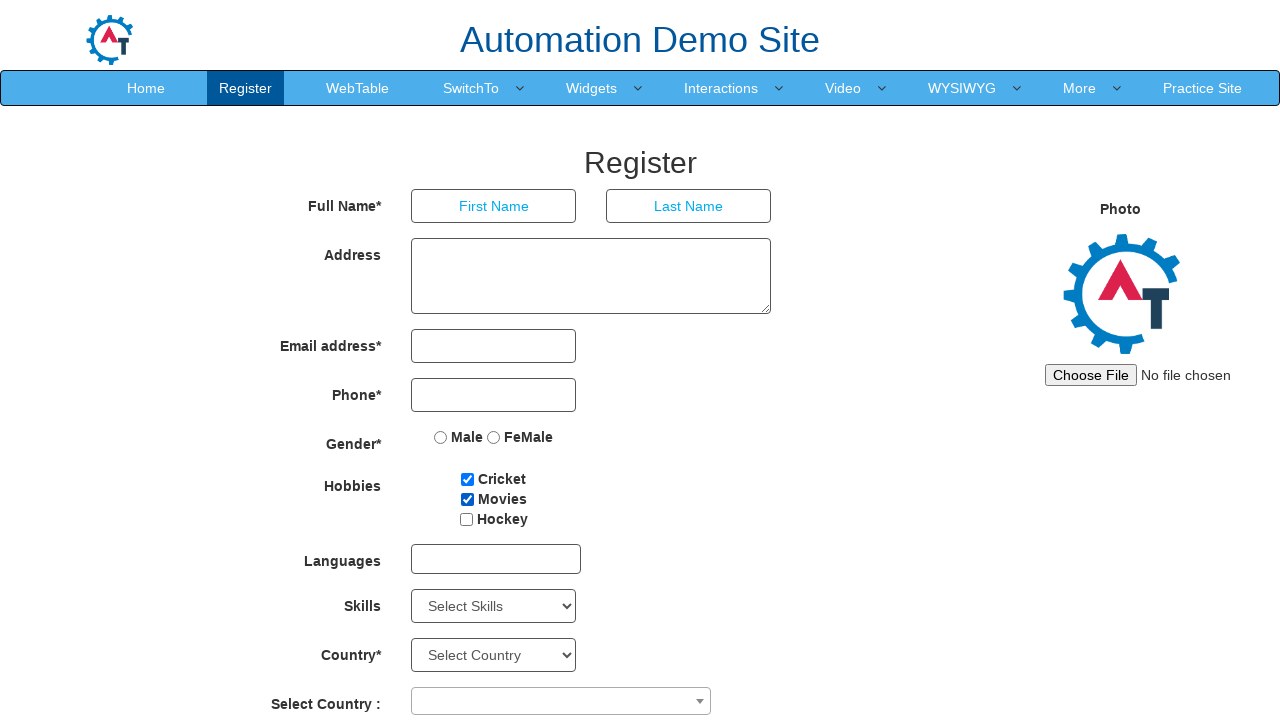

Checked Hockey checkbox at (466, 519) on #checkbox3
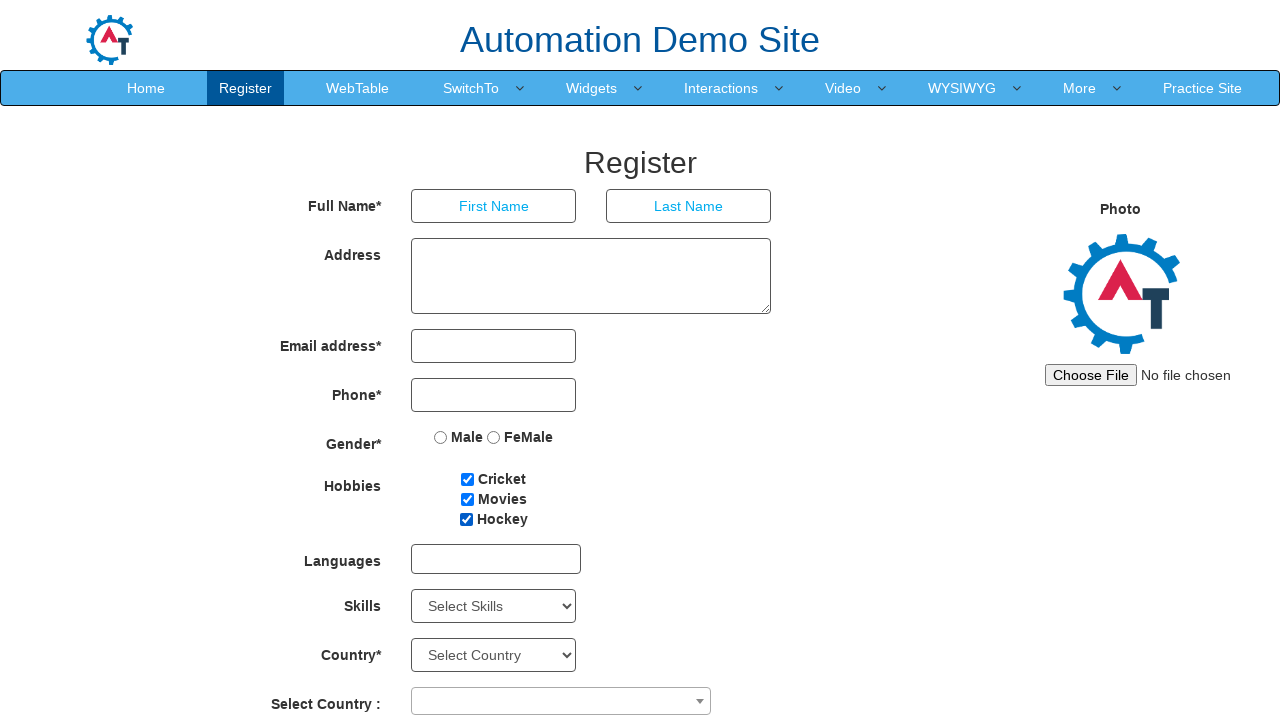

Unchecked Hockey checkbox at (466, 519) on #checkbox3
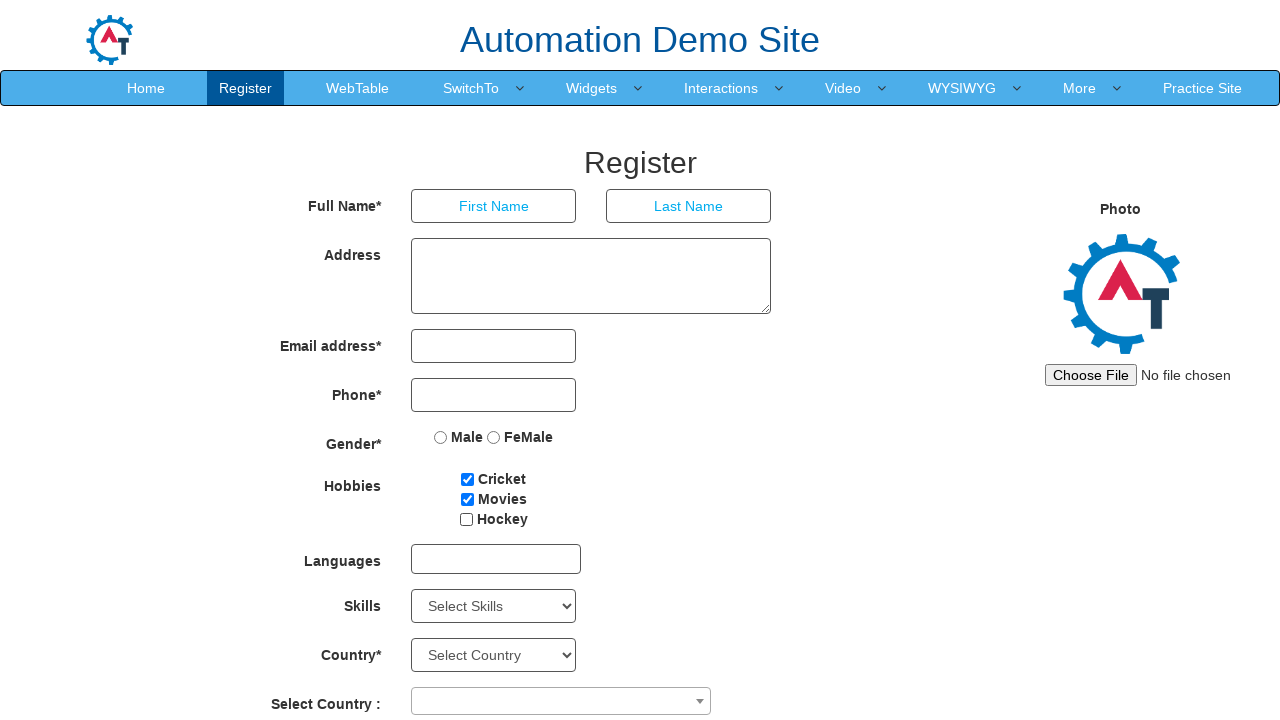

Checked Hockey checkbox again at (466, 519) on #checkbox3
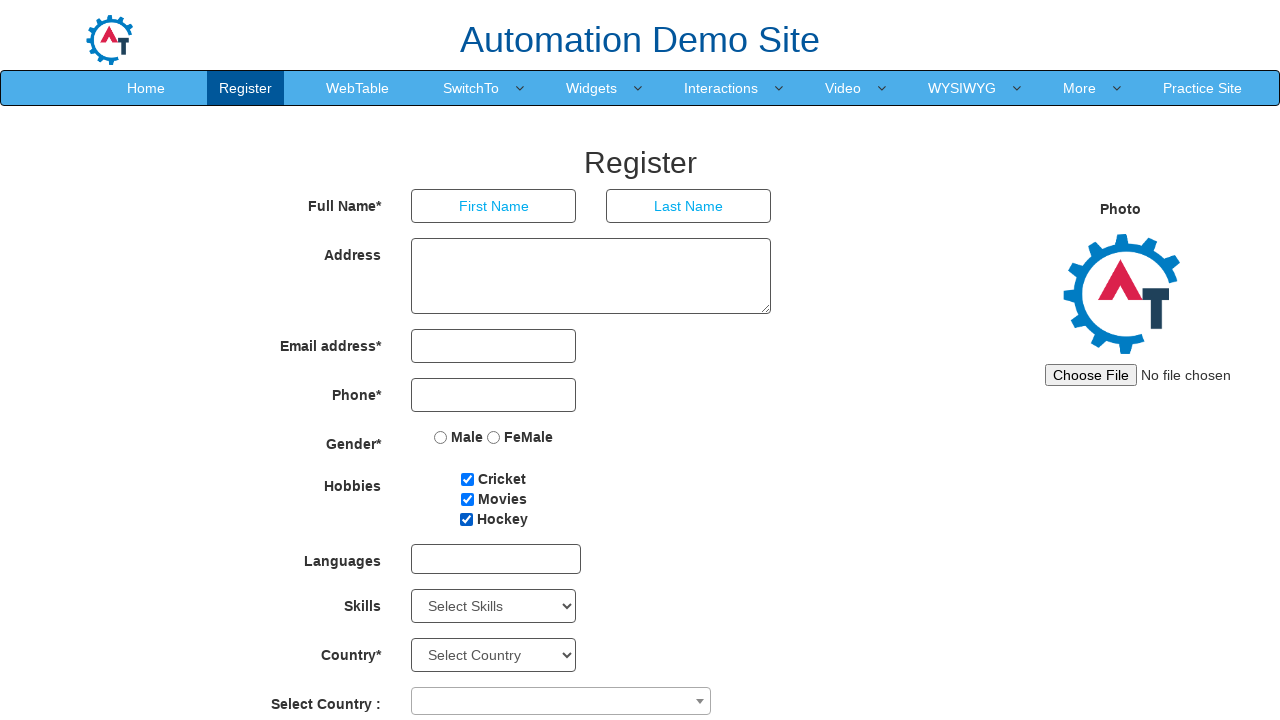

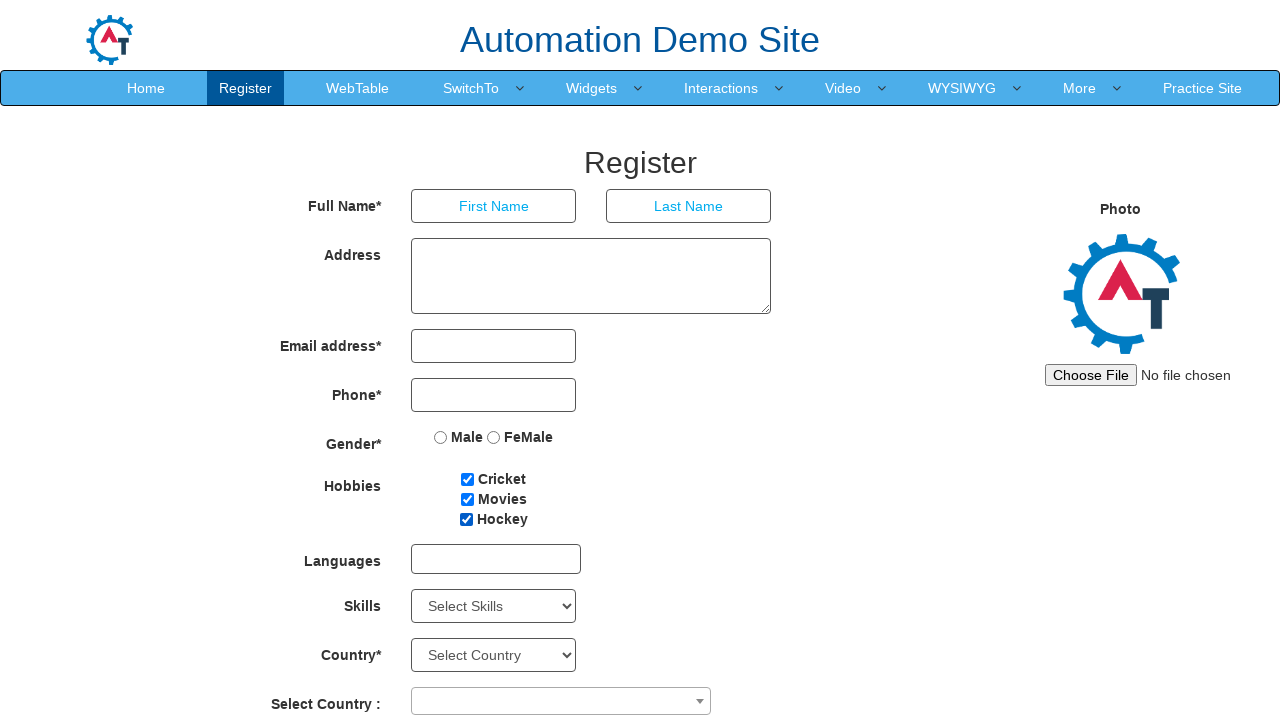